Tests navigation by clicking on "Multiple Buttons" link, verifying the page title, navigating back to the home page, and verifying the home page title.

Starting URL: https://practice.cydeo.com

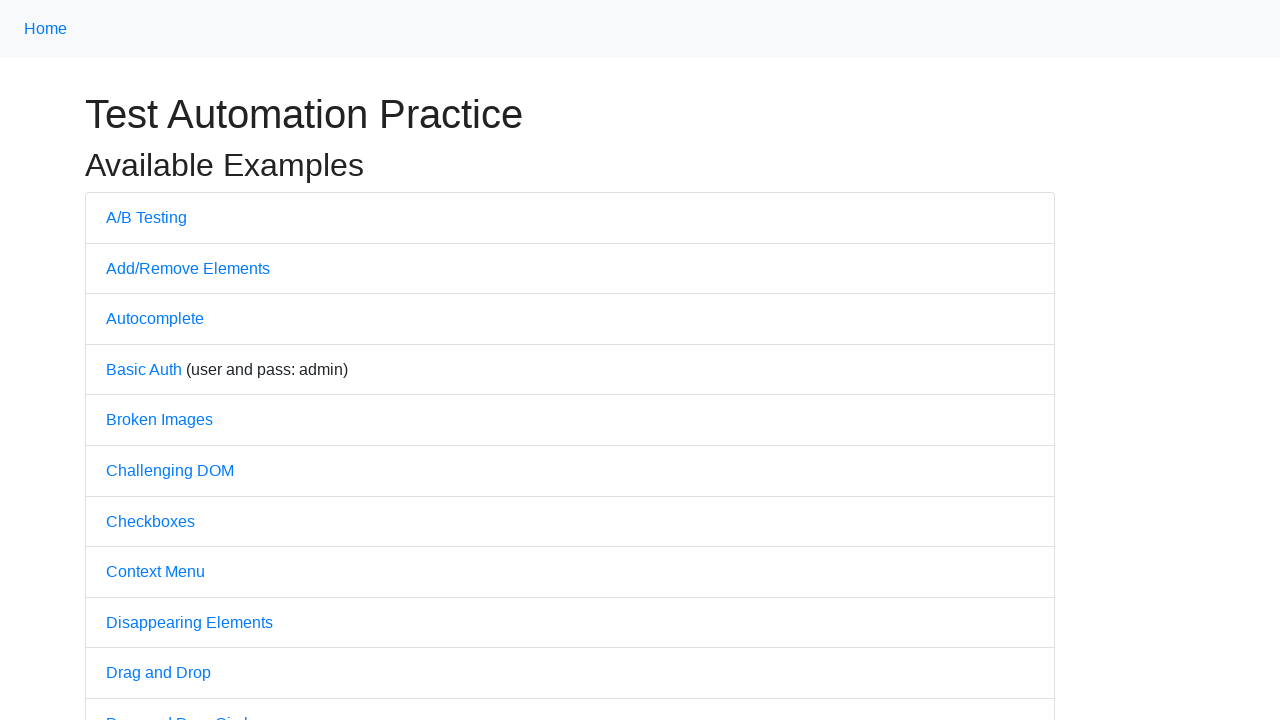

Clicked on 'Multiple Buttons' link at (163, 360) on text=Multiple Buttons
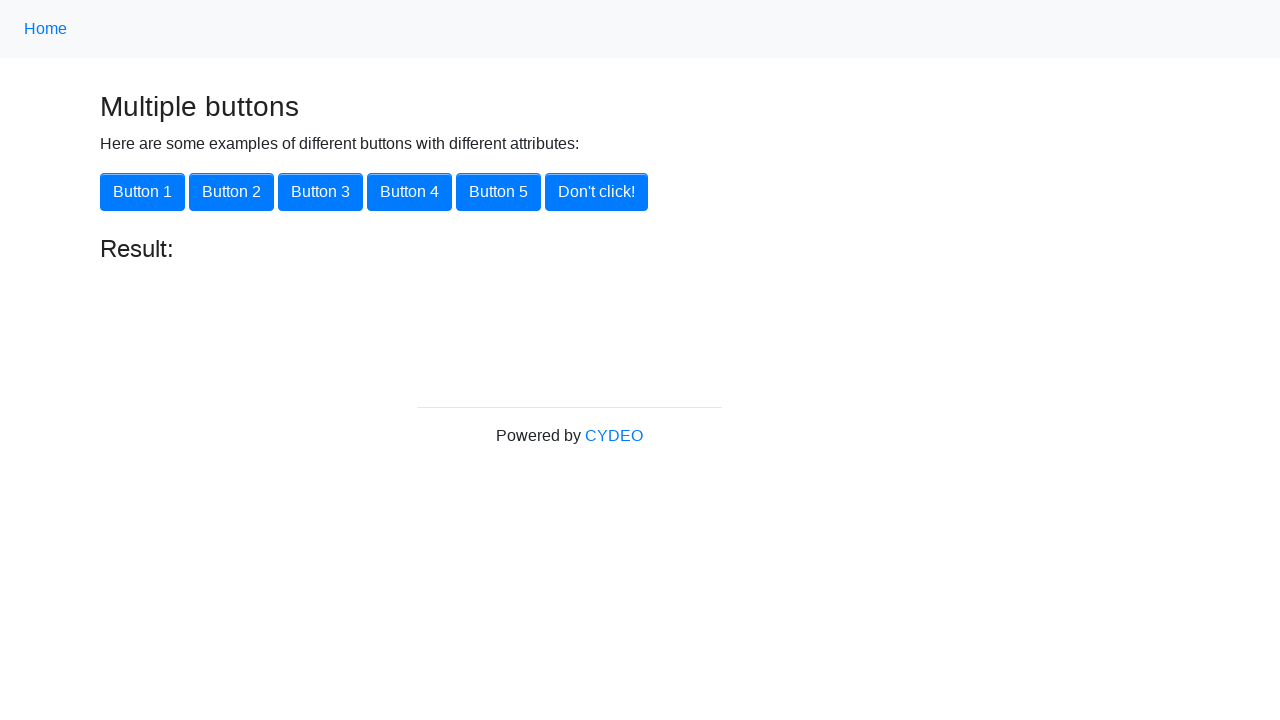

Page loaded after clicking 'Multiple Buttons' link
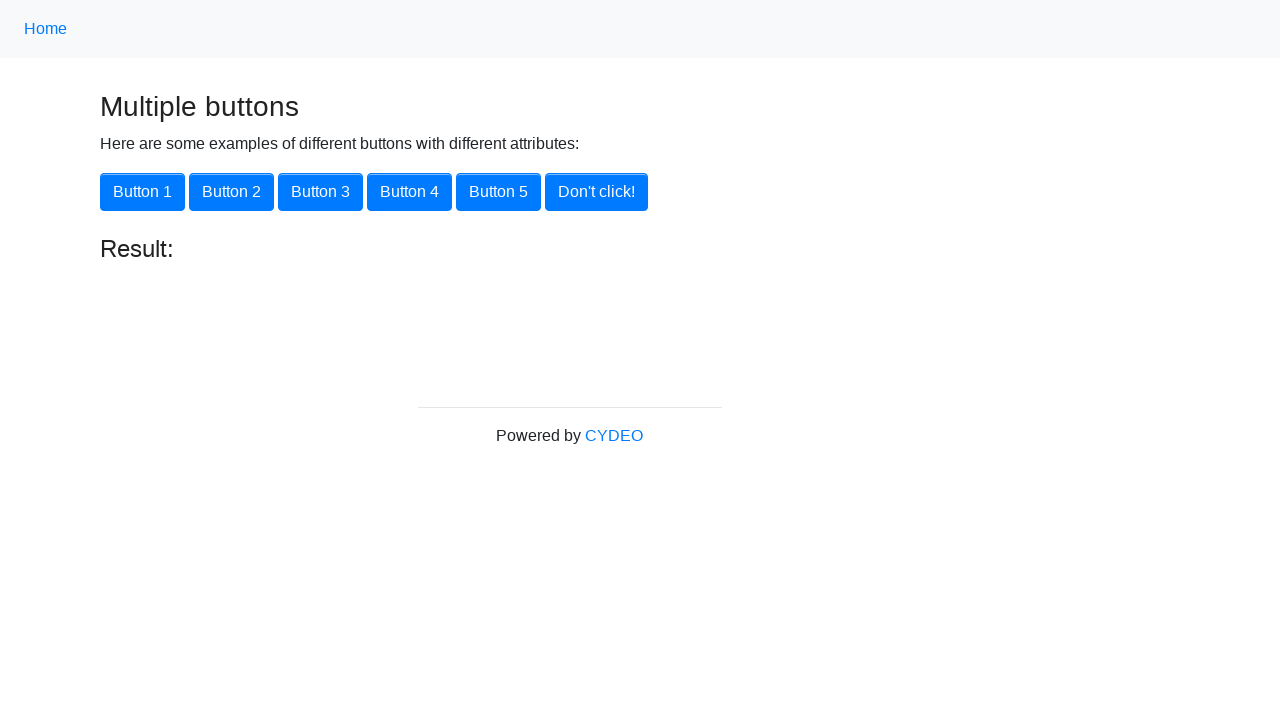

Verified page title is 'Multiple Buttons'
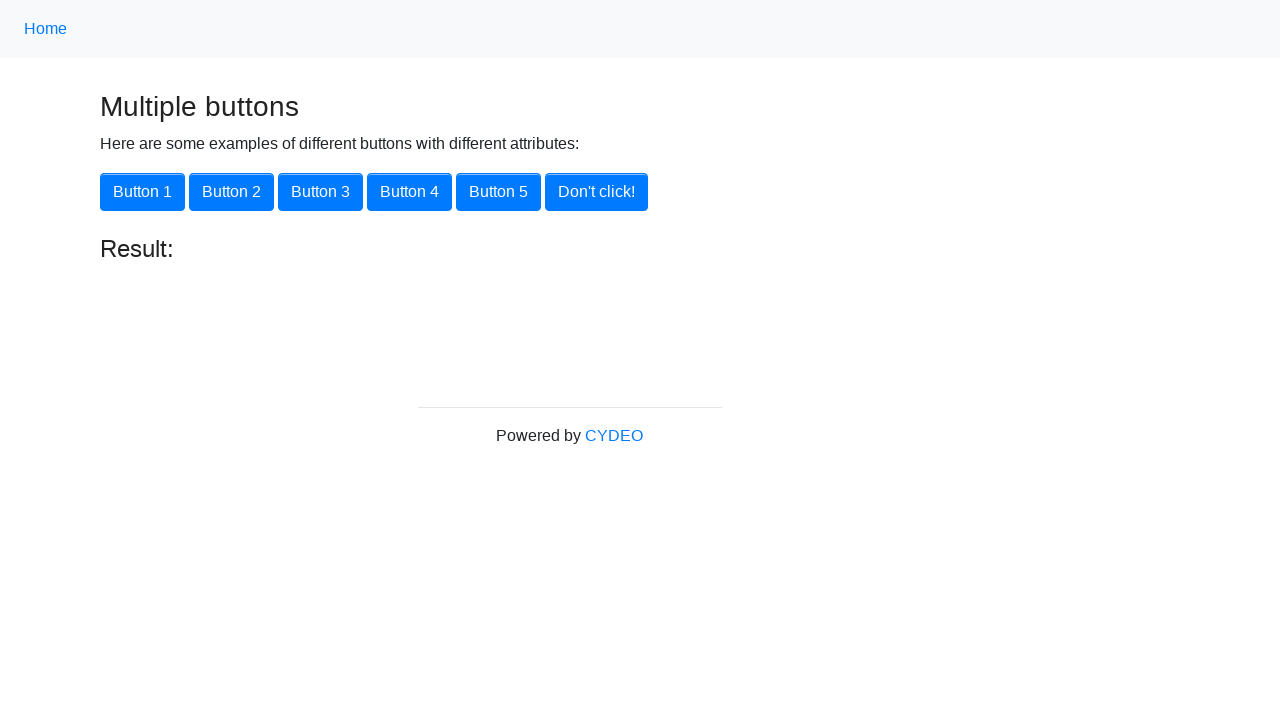

Navigated back to home page
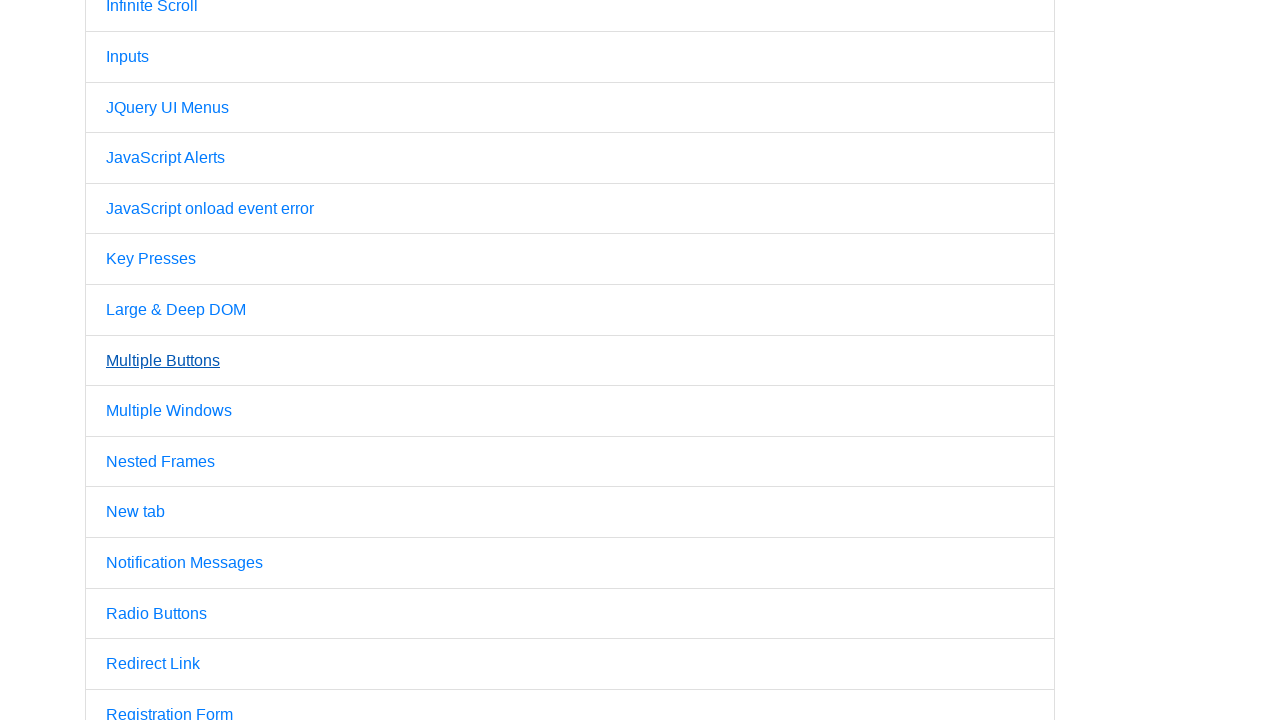

Home page loaded after navigating back
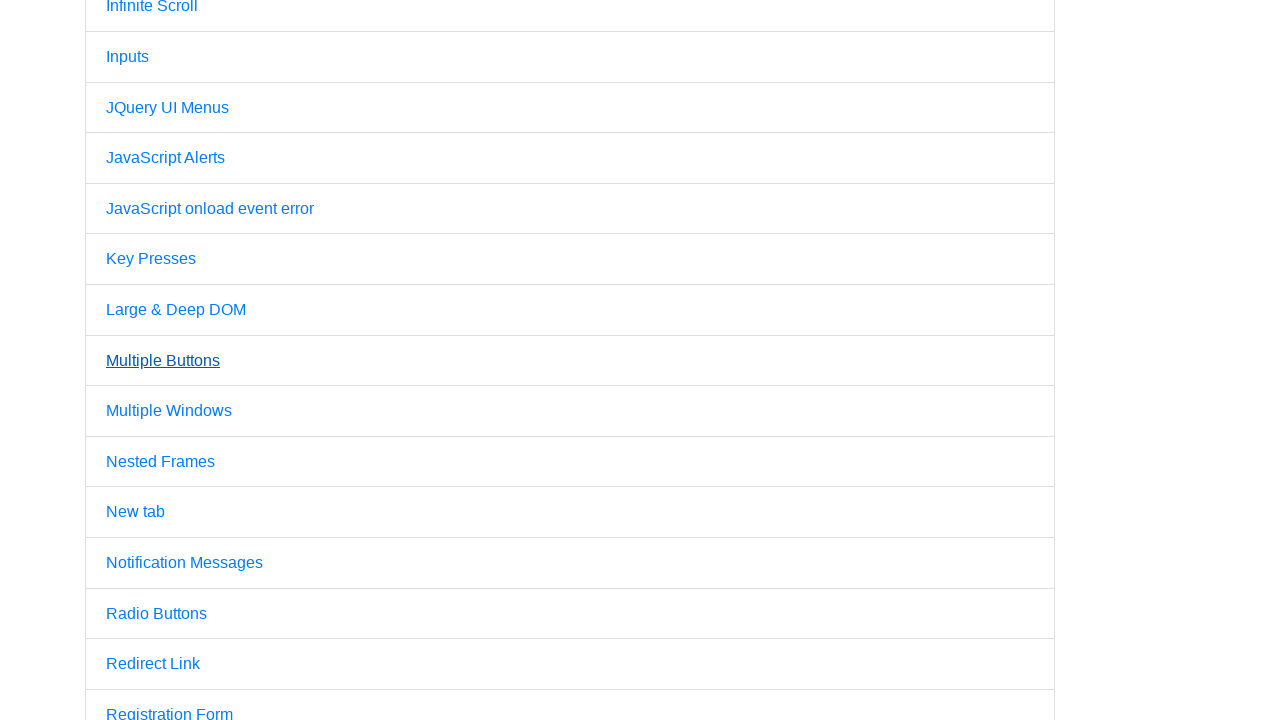

Verified home page title is 'Practice'
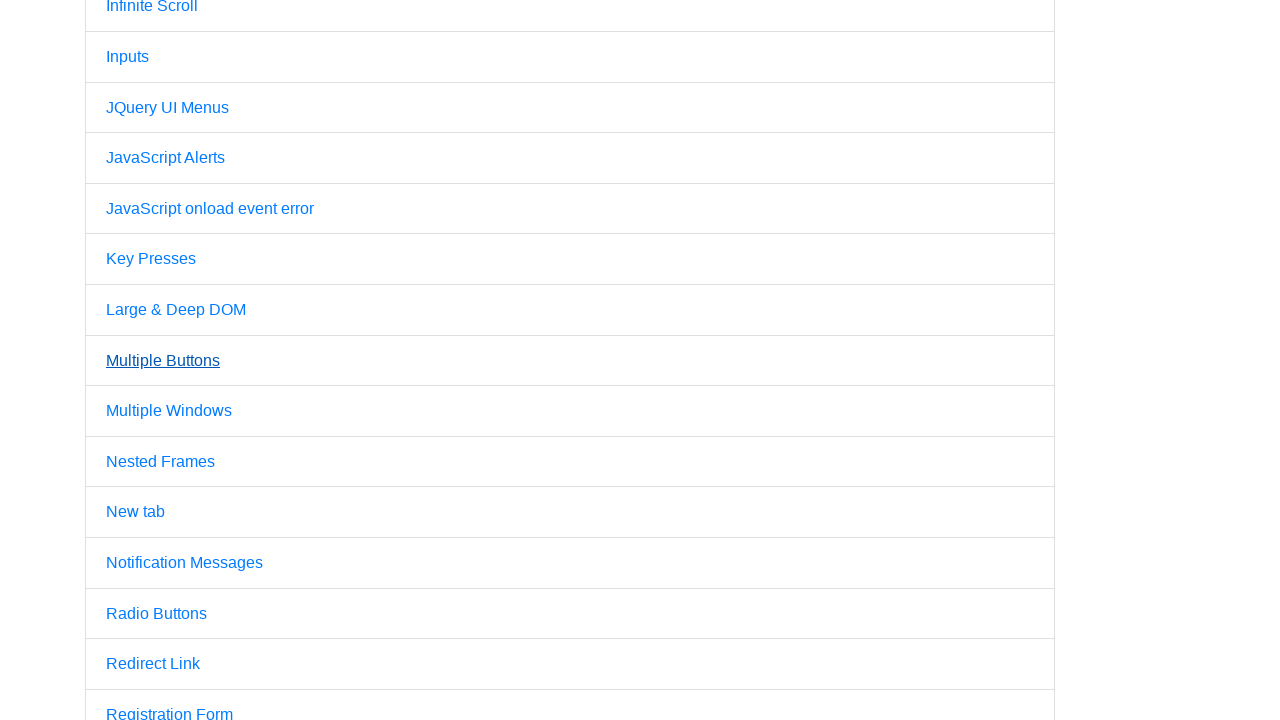

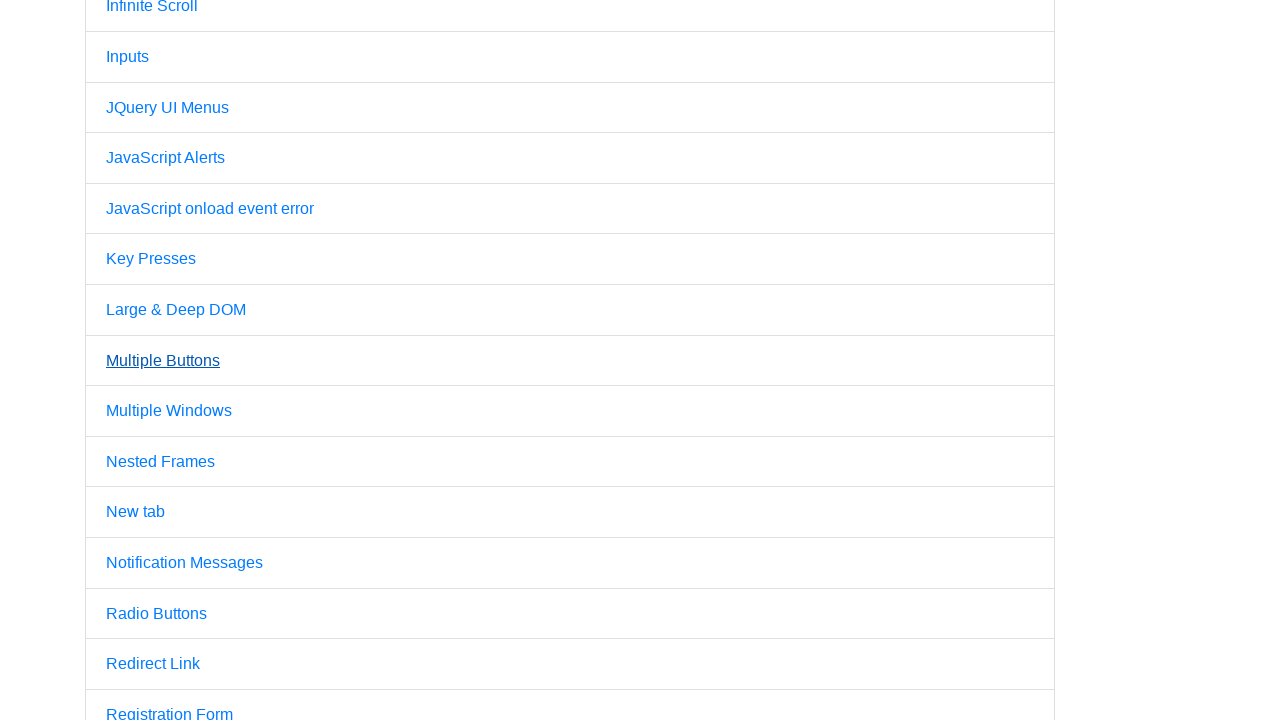